Tests iframe switching and JavaScript alert handling on W3Schools demo page by clicking a button inside an iframe, accepting the alert, and verifying page content

Starting URL: https://www.w3schools.com/Js/tryit.asp?filename=tryjs_alert

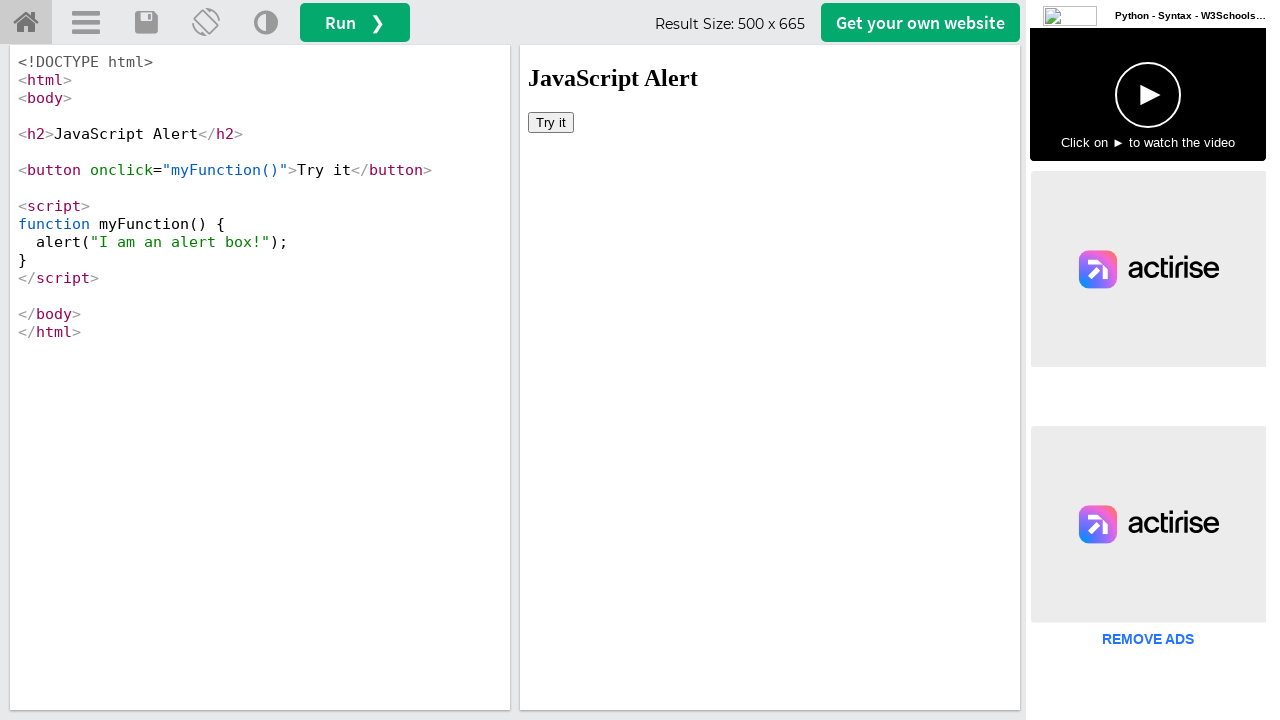

Located iframe with name 'iframeResult'
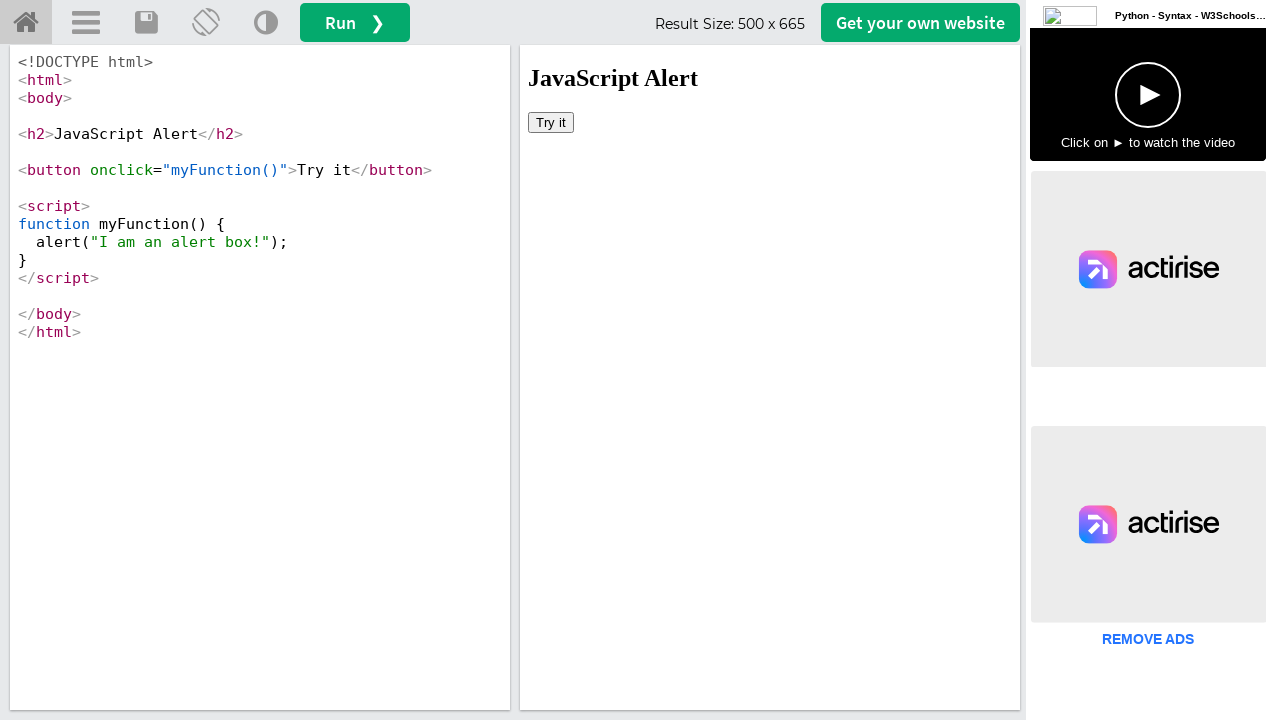

Clicked 'Try it' button inside iframe at (551, 122) on iframe[name='iframeResult'] >> internal:control=enter-frame >> xpath=//button[te
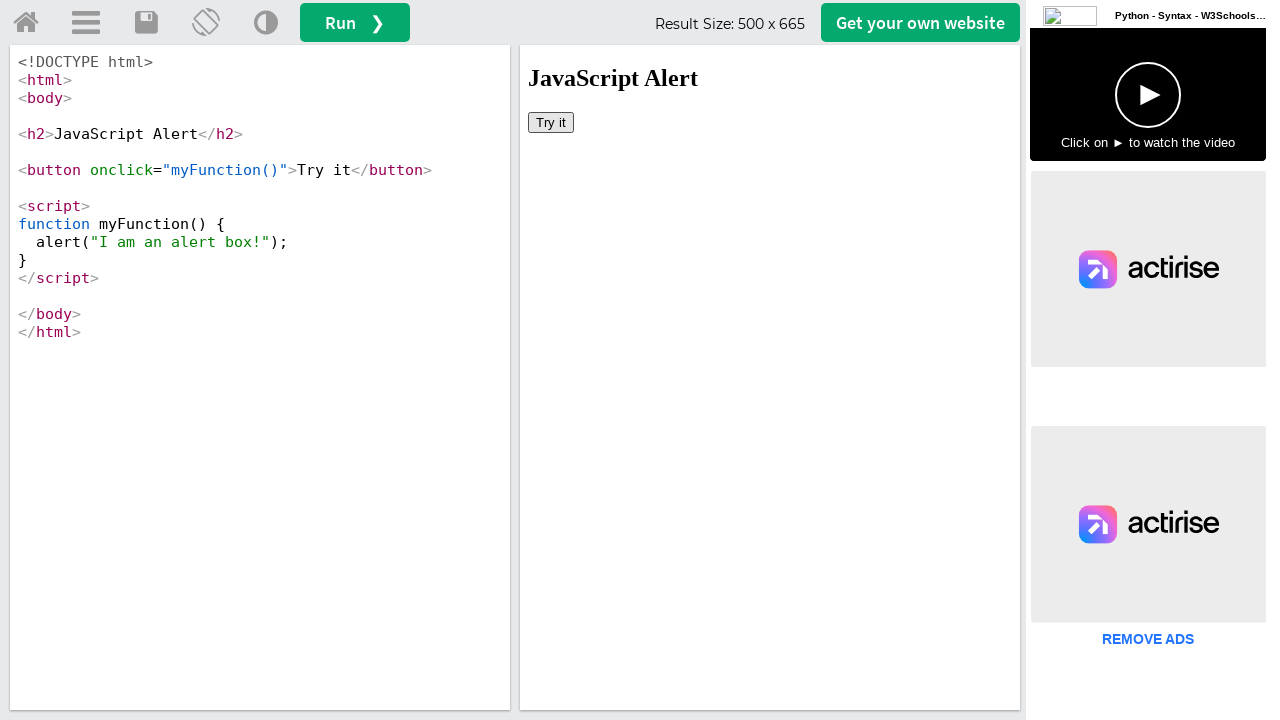

Set up dialog handler to accept alerts
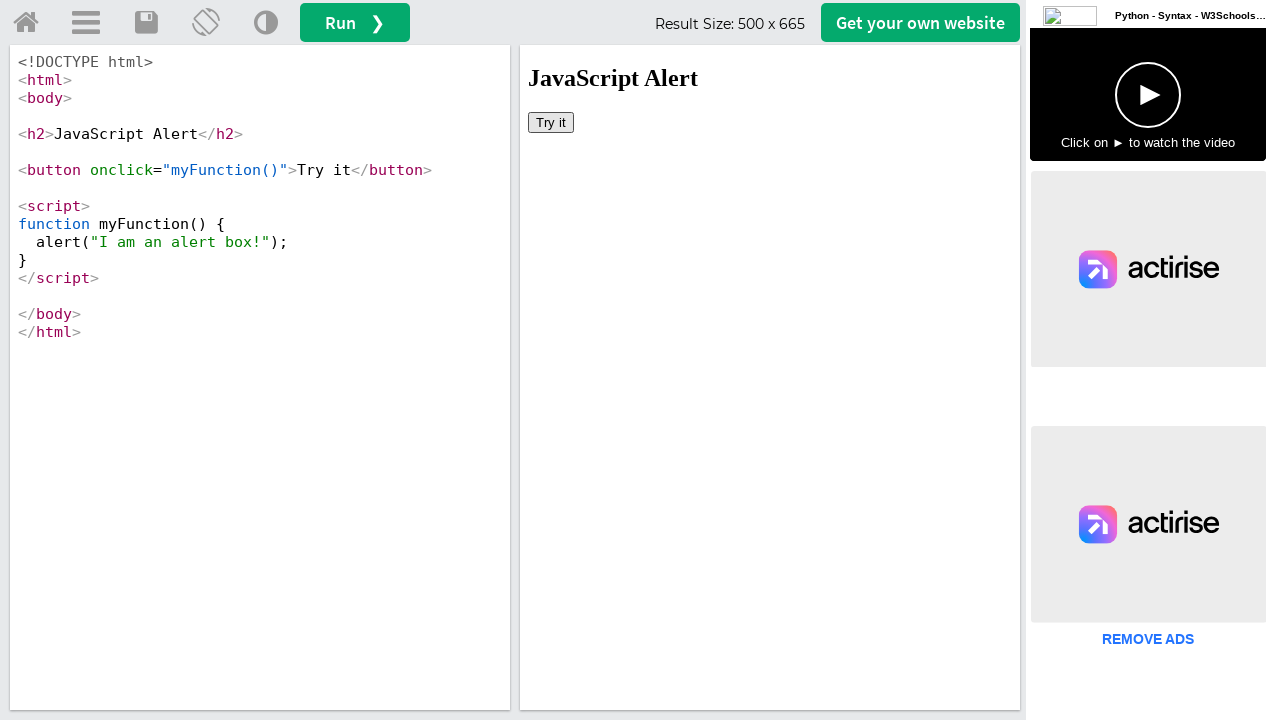

Waited 500ms for alert to be processed
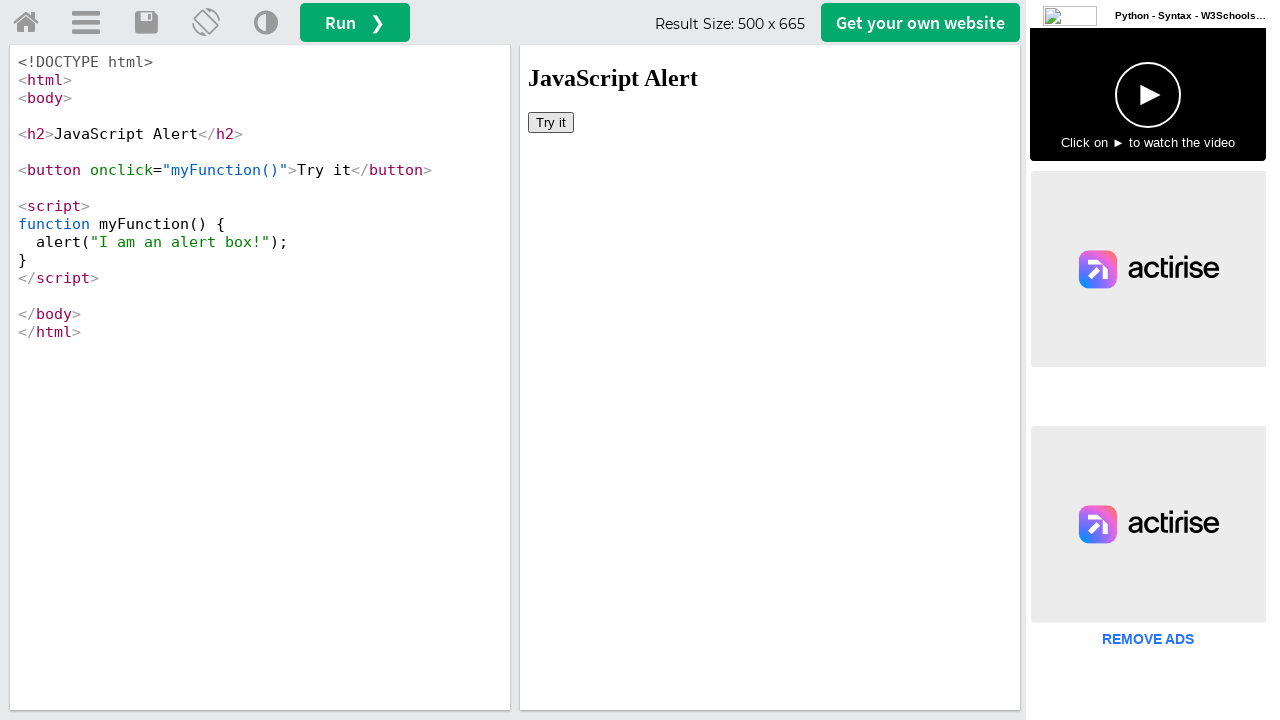

Verified 'JavaScript Alert' title text is visible
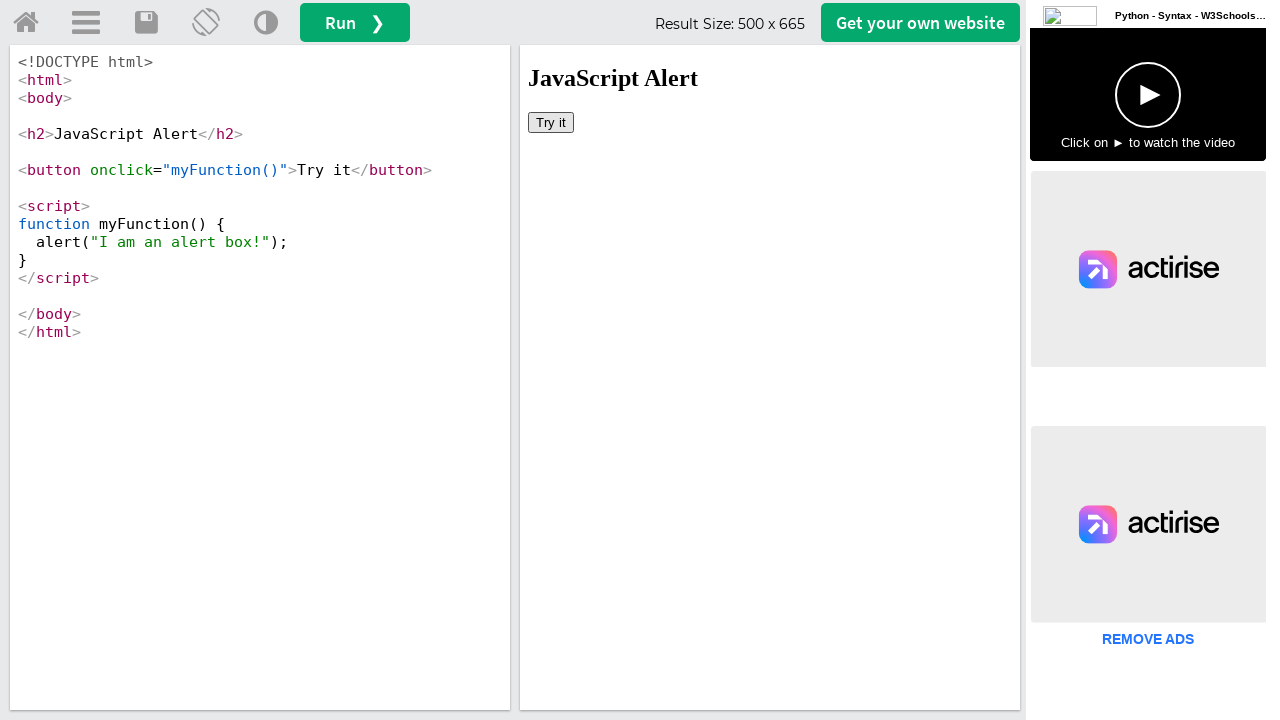

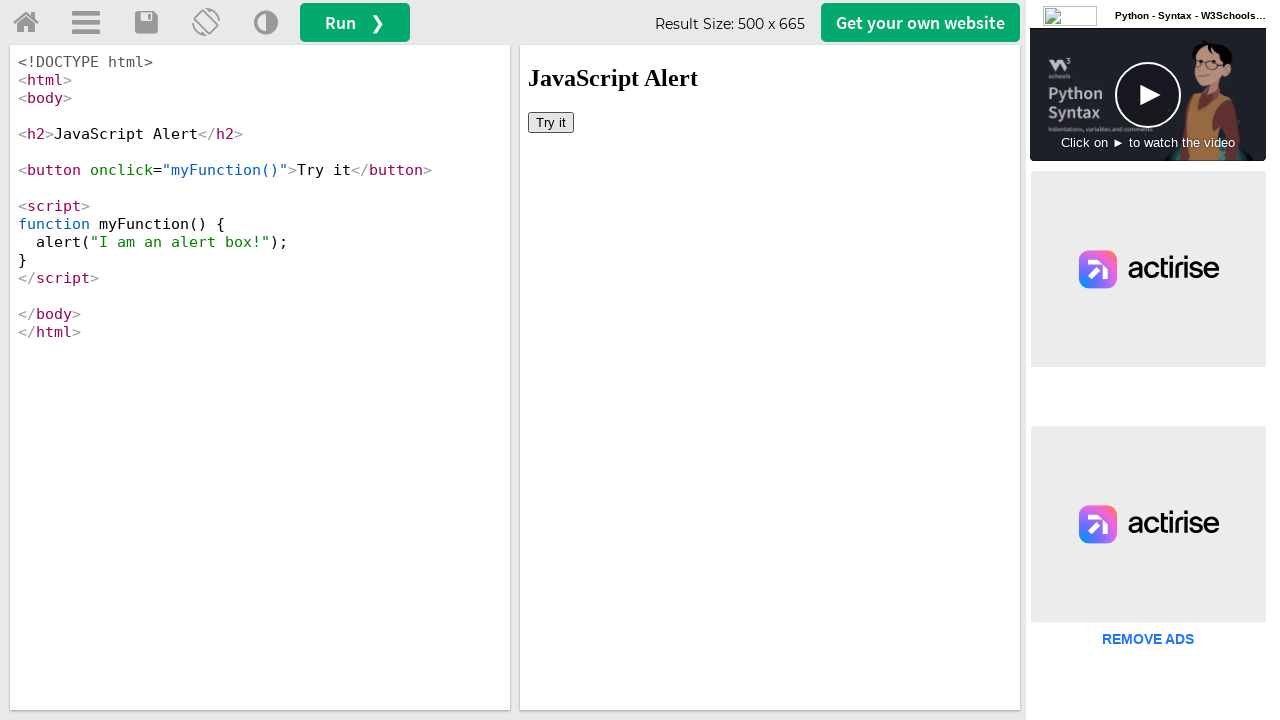